Solves a math captcha by calculating a formula based on a displayed value, then fills the answer and submits the form after checking required checkboxes

Starting URL: https://suninjuly.github.io/math.html

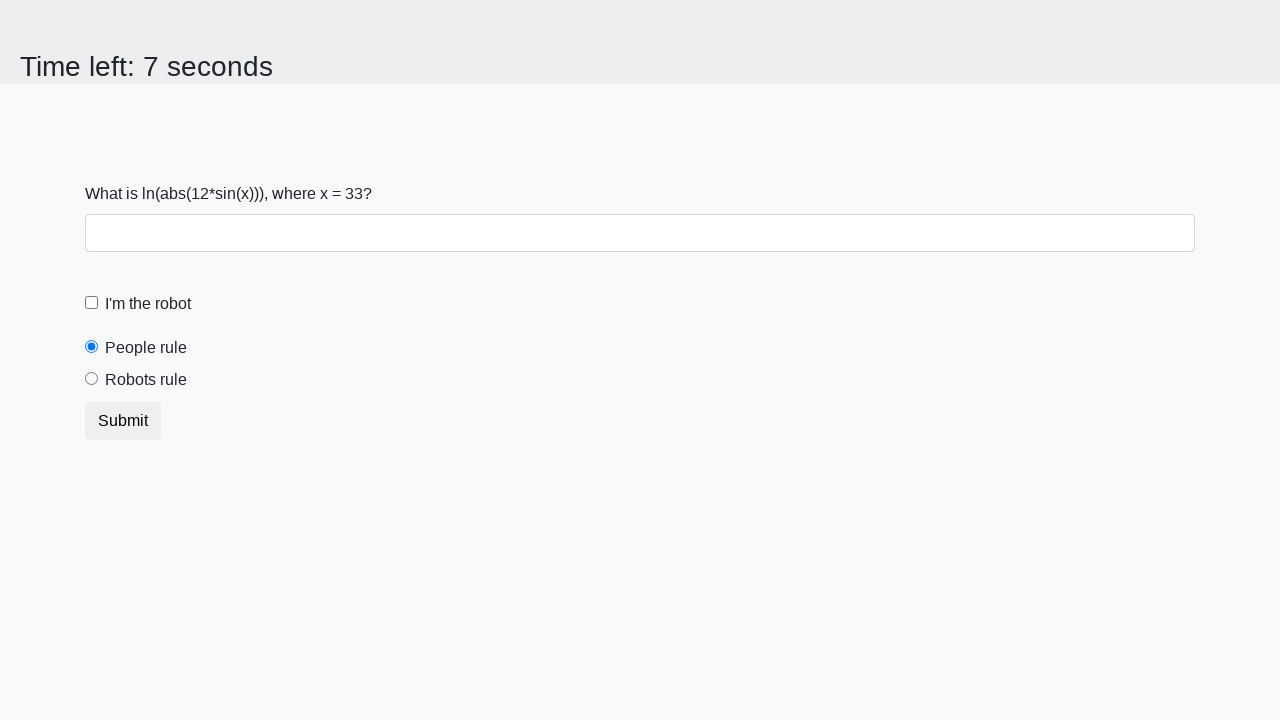

Located the input value element
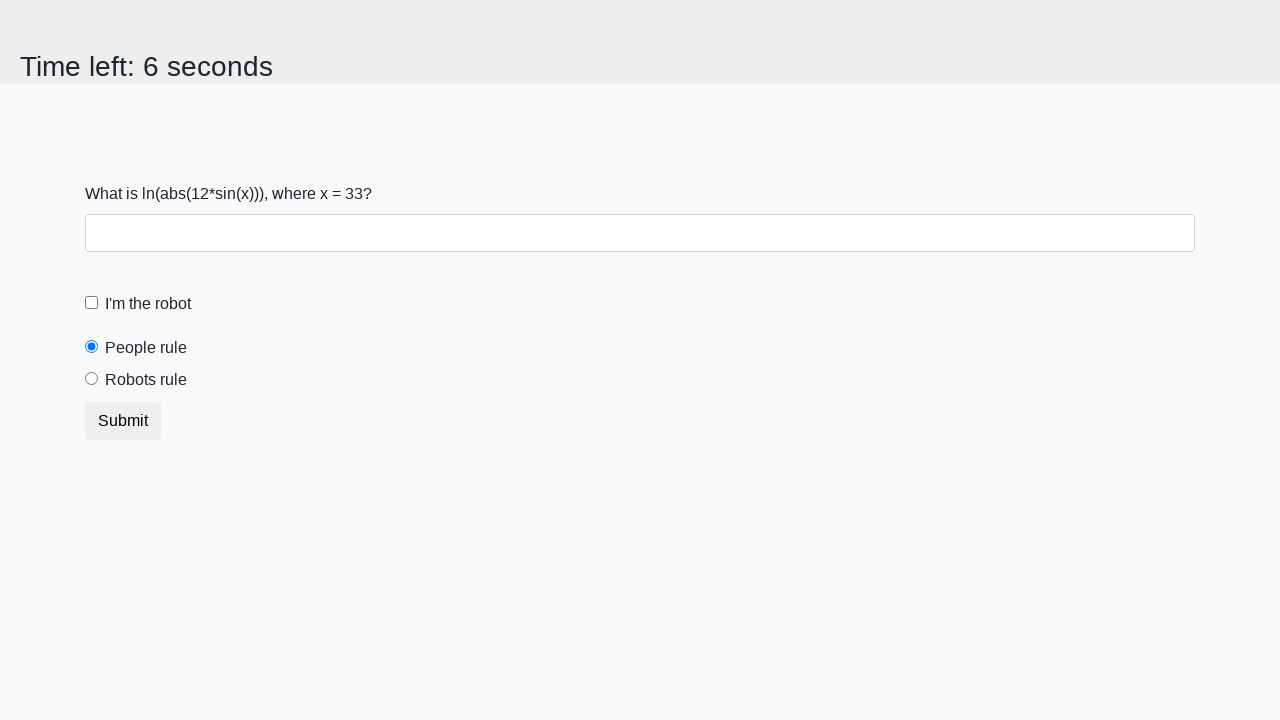

Extracted input value: 33
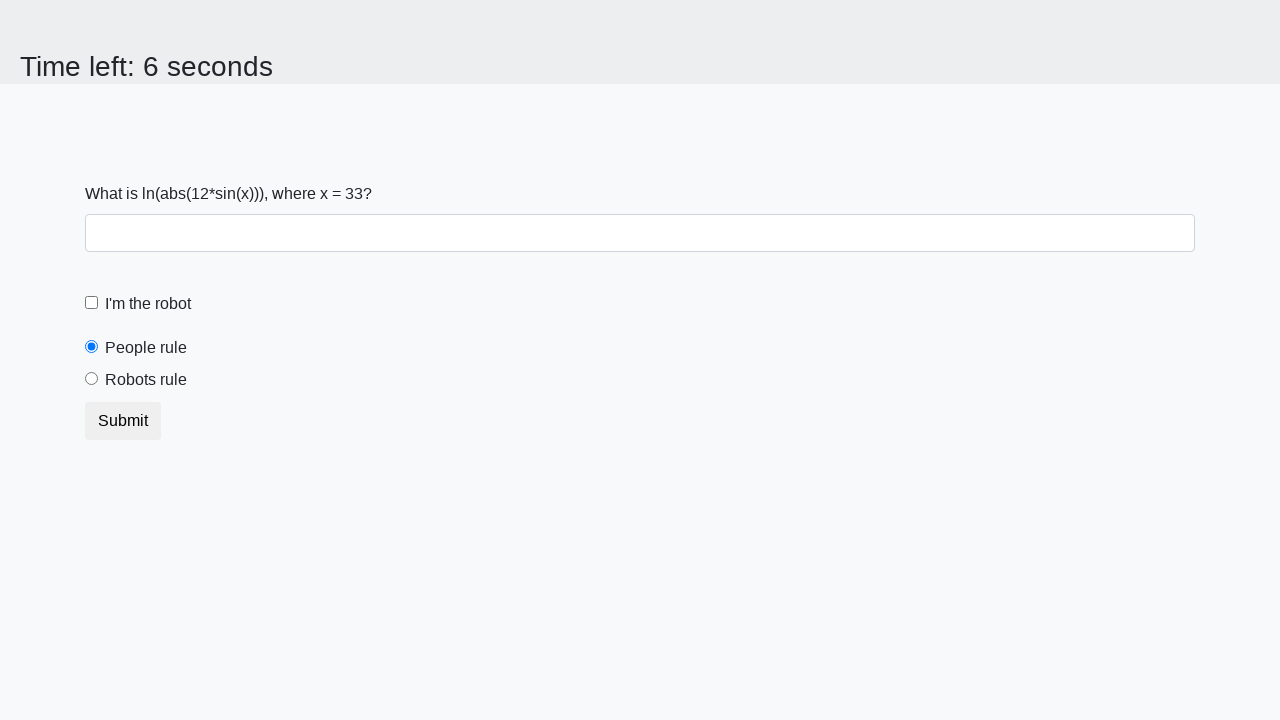

Calculated math captcha answer: 2.484818506010719
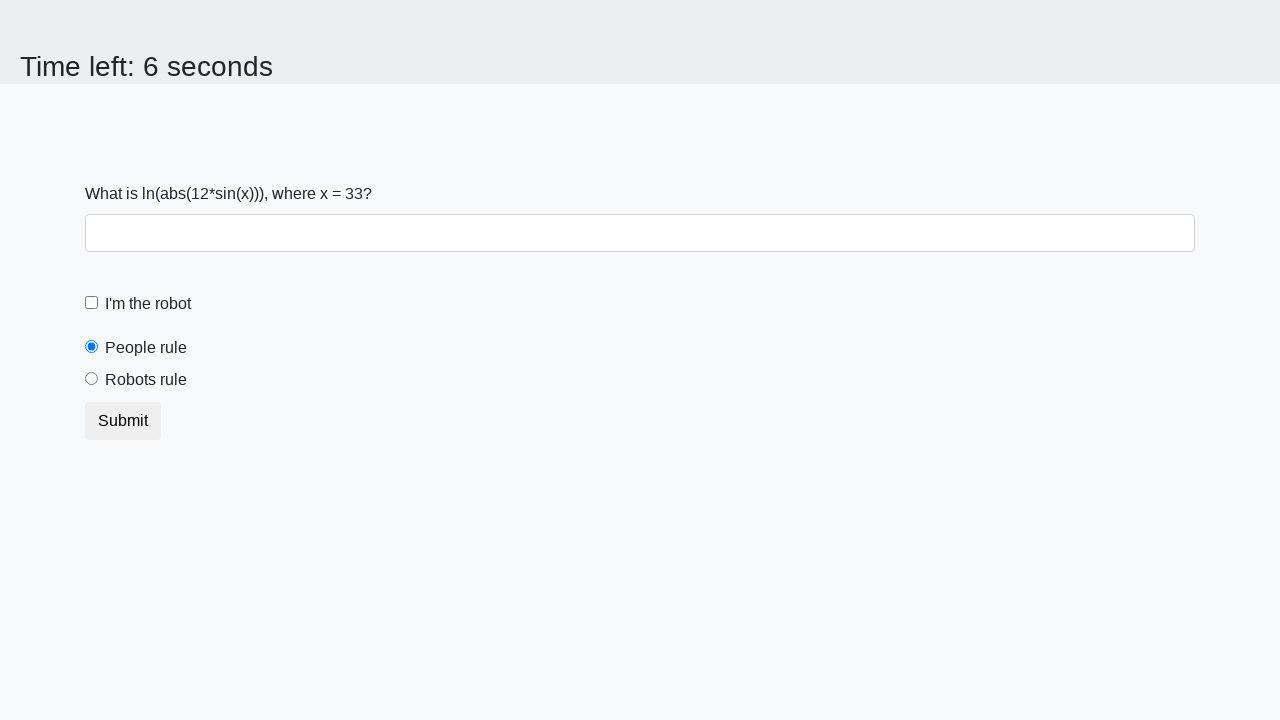

Filled answer field with calculated value on #answer
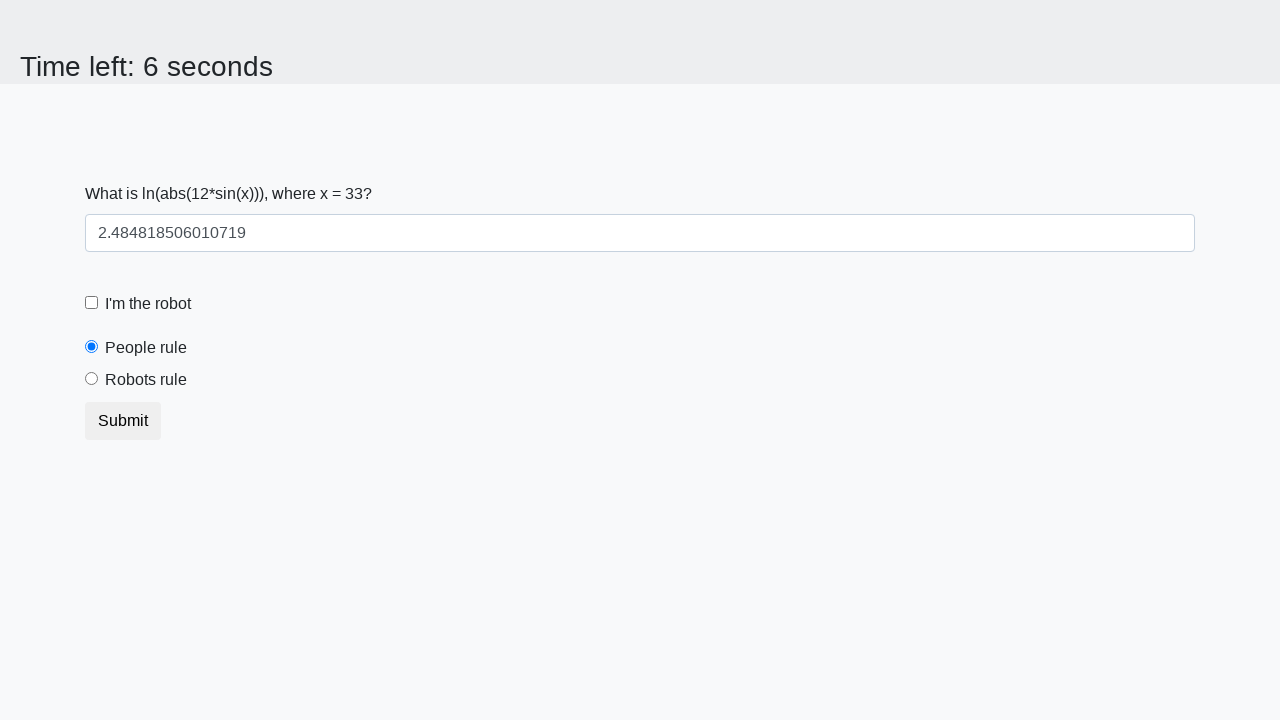

Clicked the robot checkbox at (92, 303) on #robotCheckbox
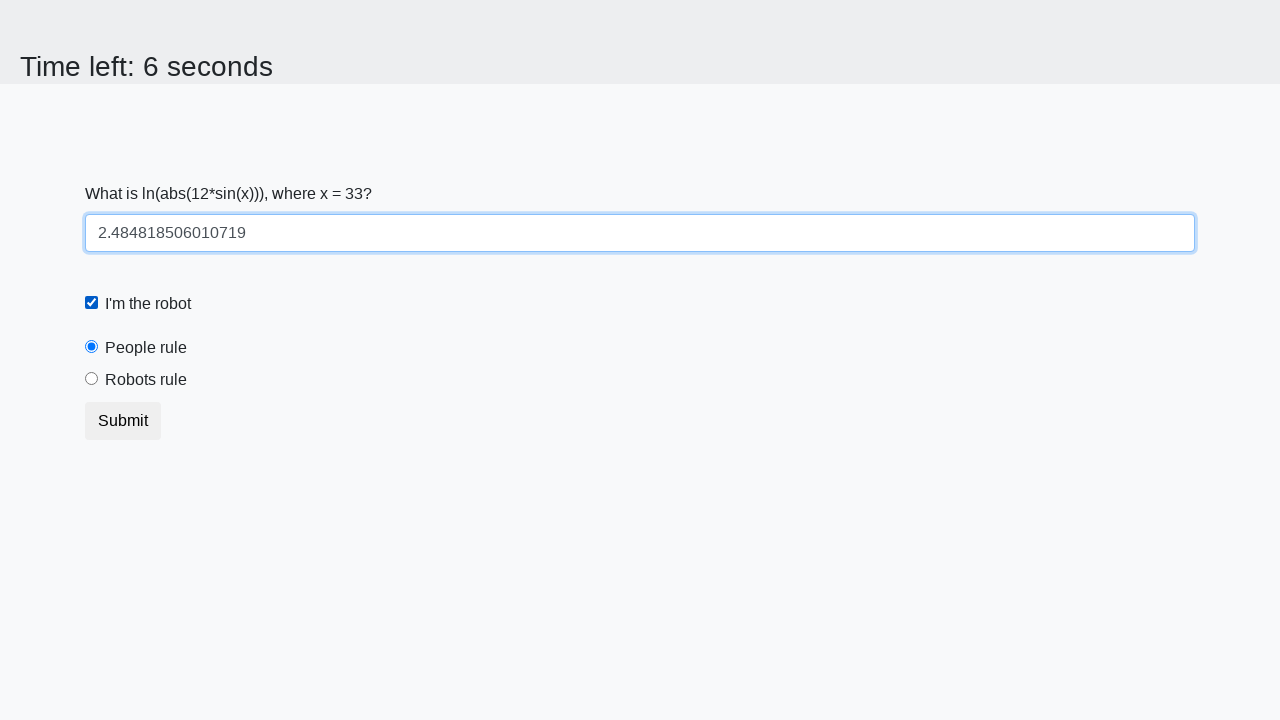

Clicked the robots rule radio button at (146, 380) on [for='robotsRule']
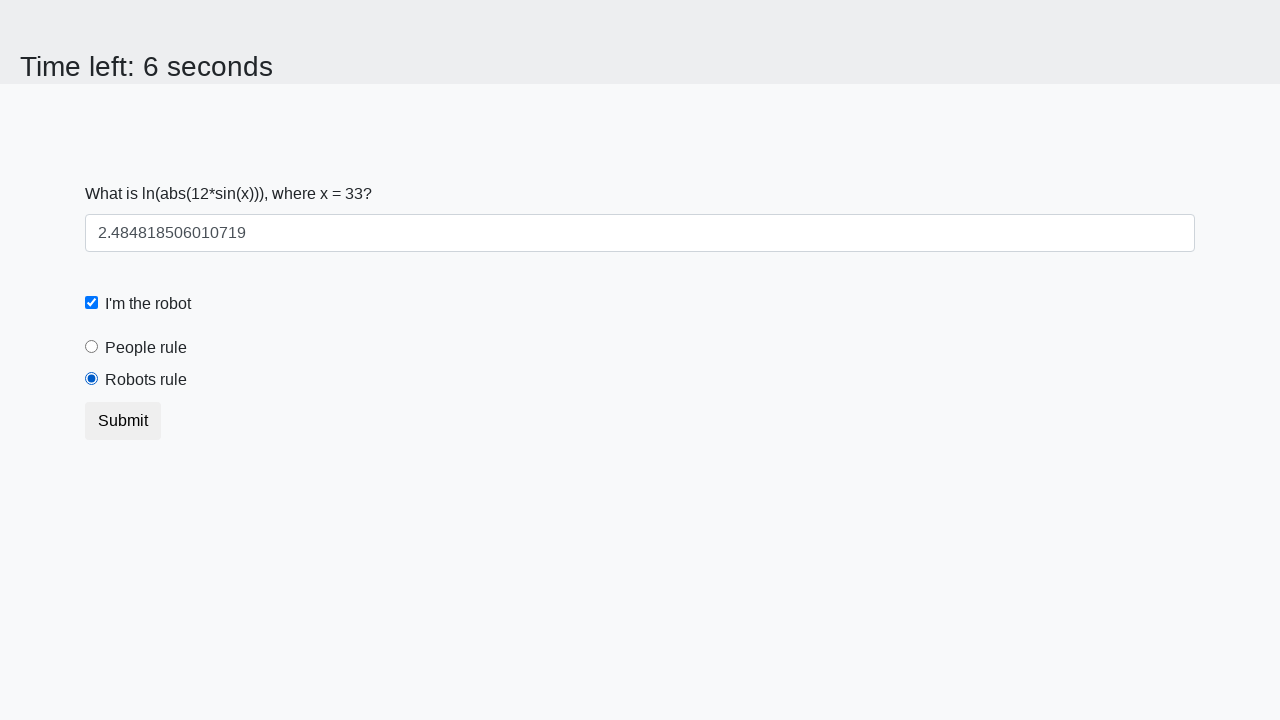

Submitted the form at (123, 421) on button[type='submit']
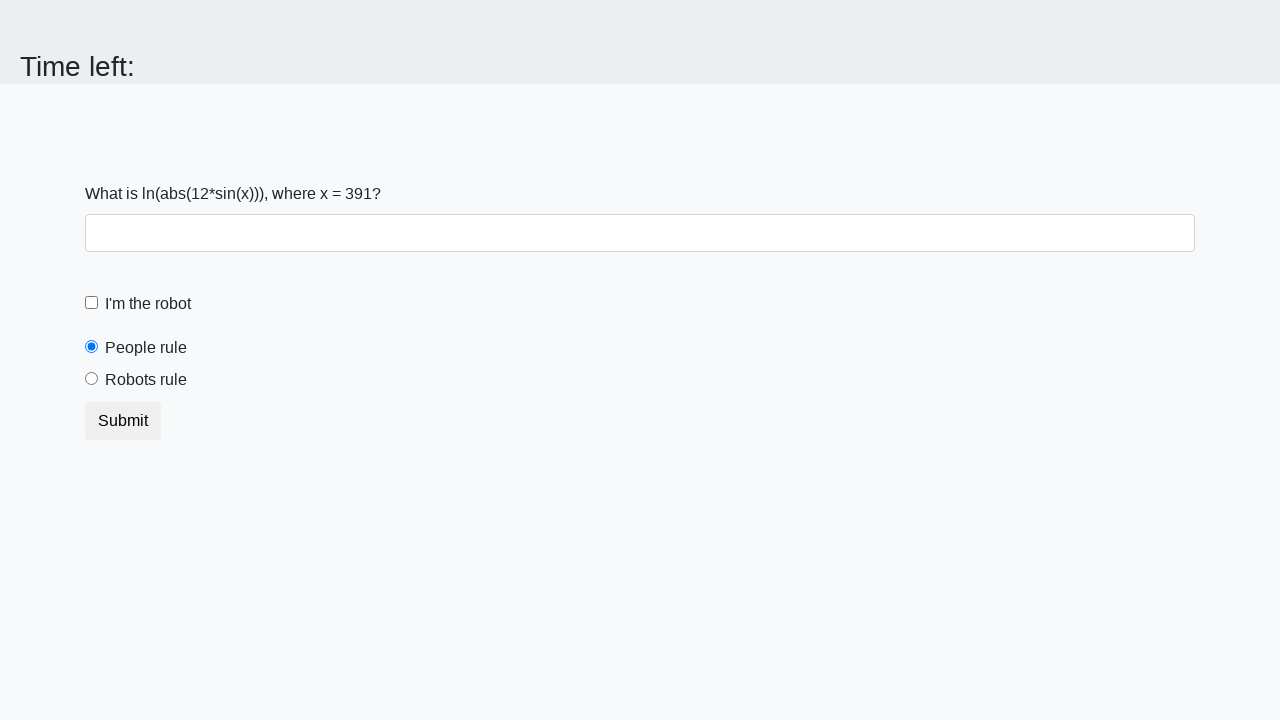

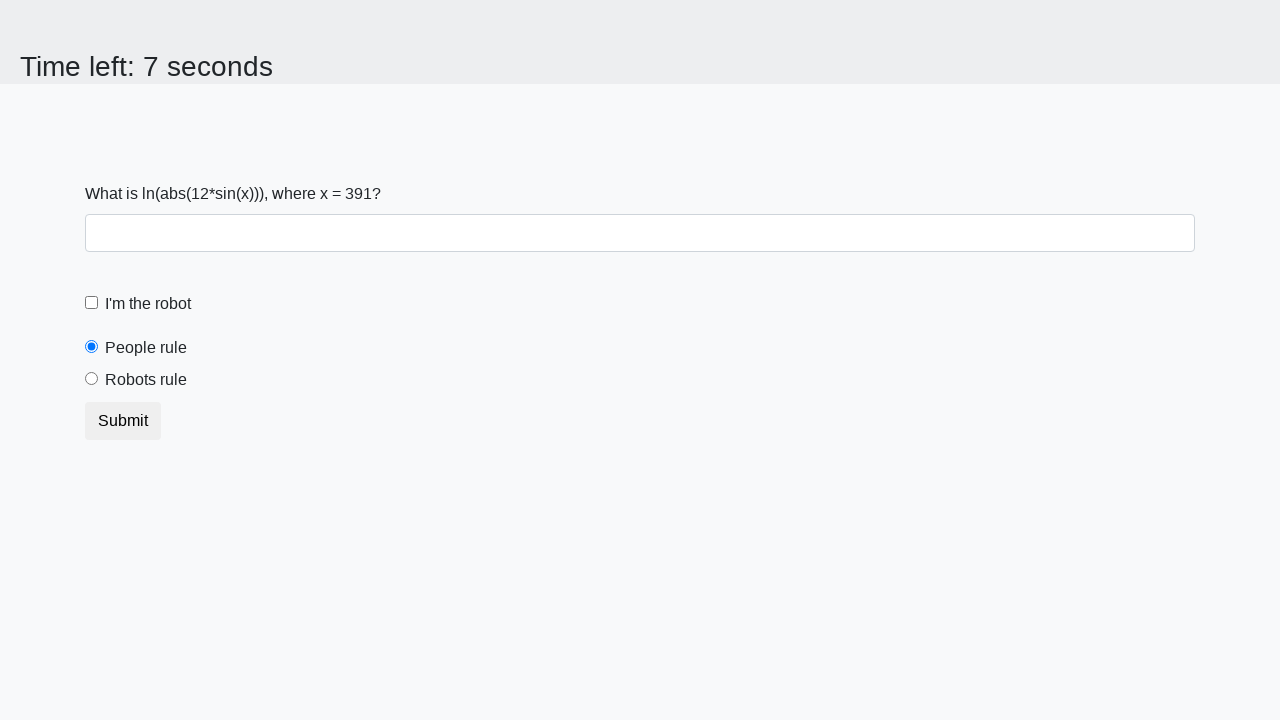